Tests dropdown selection functionality by selecting different options from a dropdown menu on the Heroku test application.

Starting URL: https://the-internet.herokuapp.com/dropdown

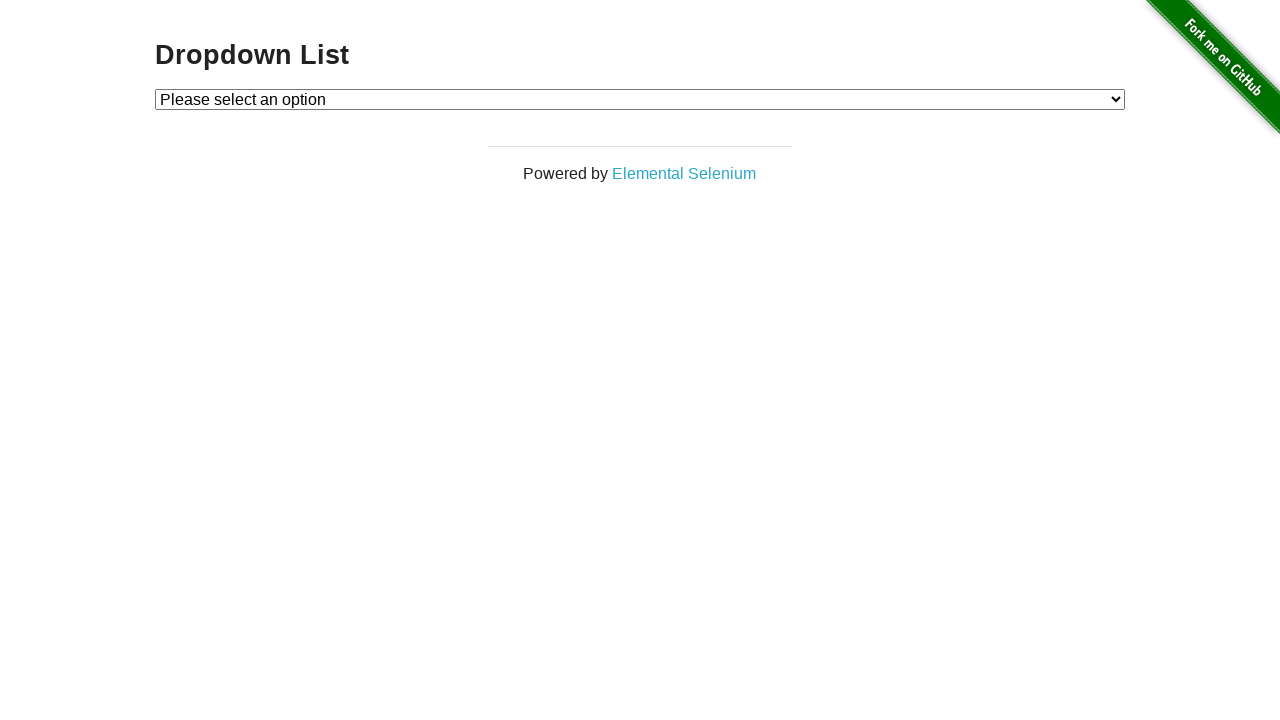

Waited for dropdown element to be visible
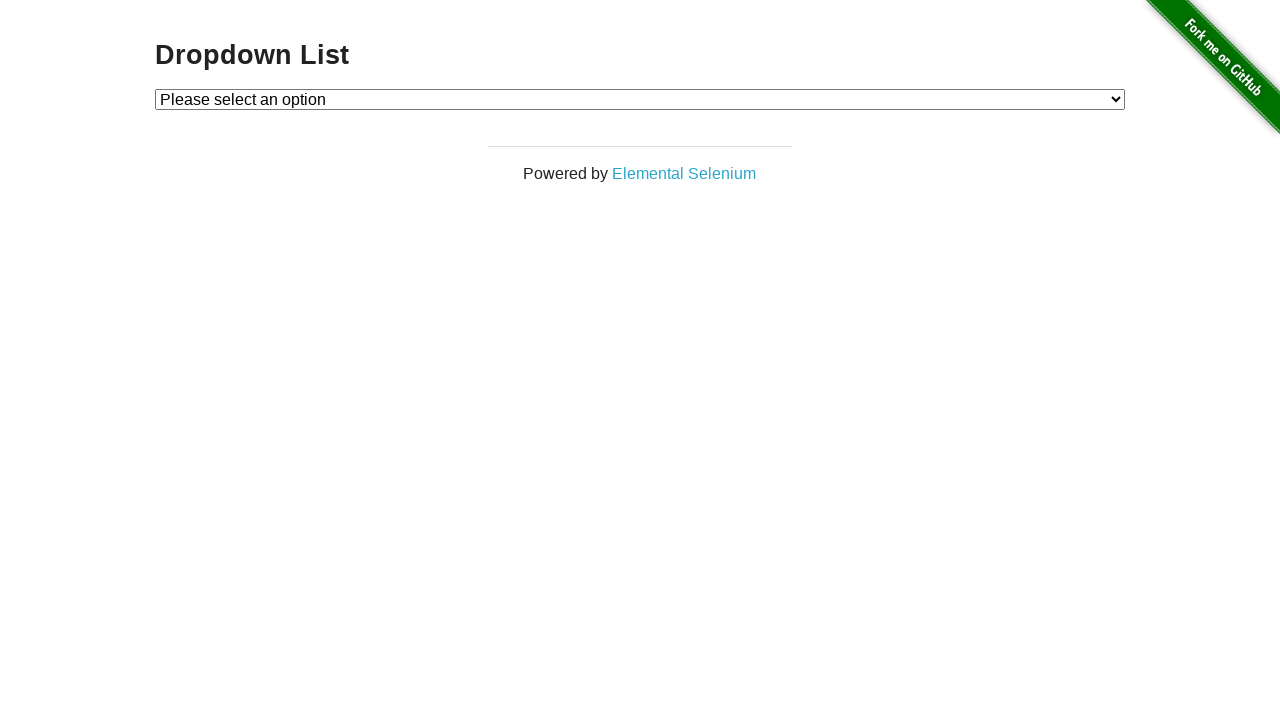

Selected 'Option 1' from dropdown menu on #dropdown
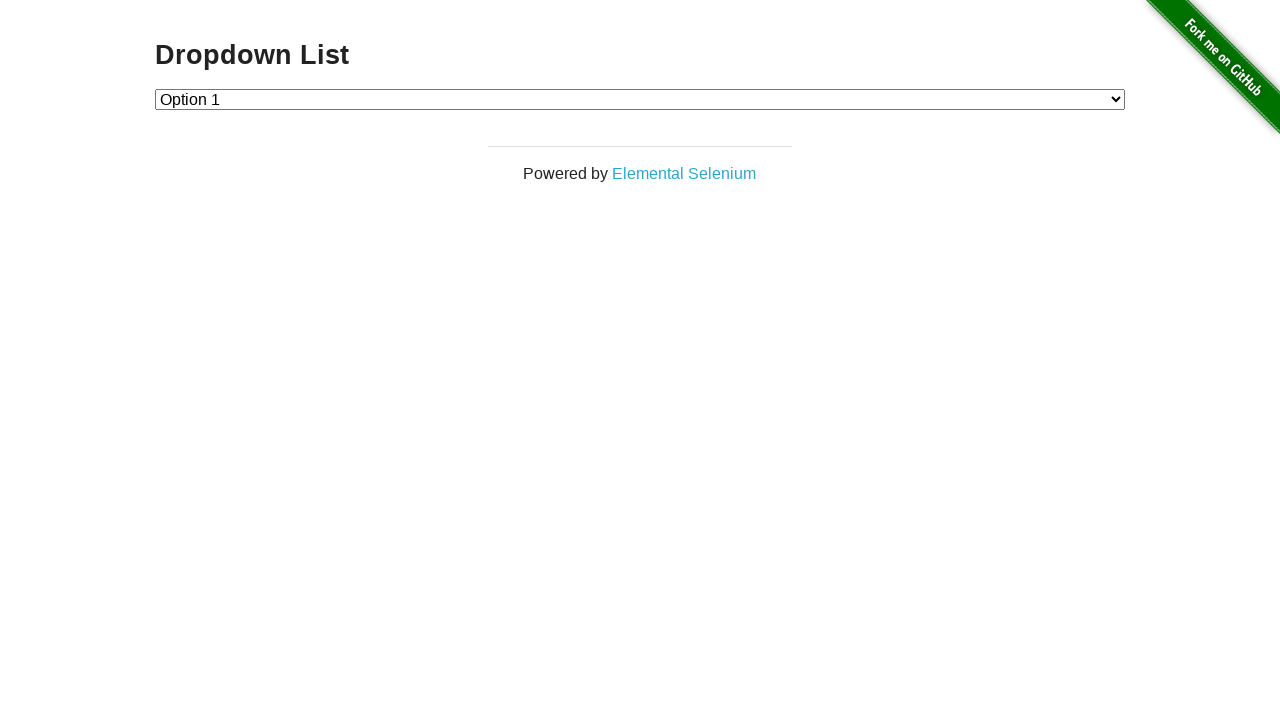

Selected 'Option 2' from dropdown menu on #dropdown
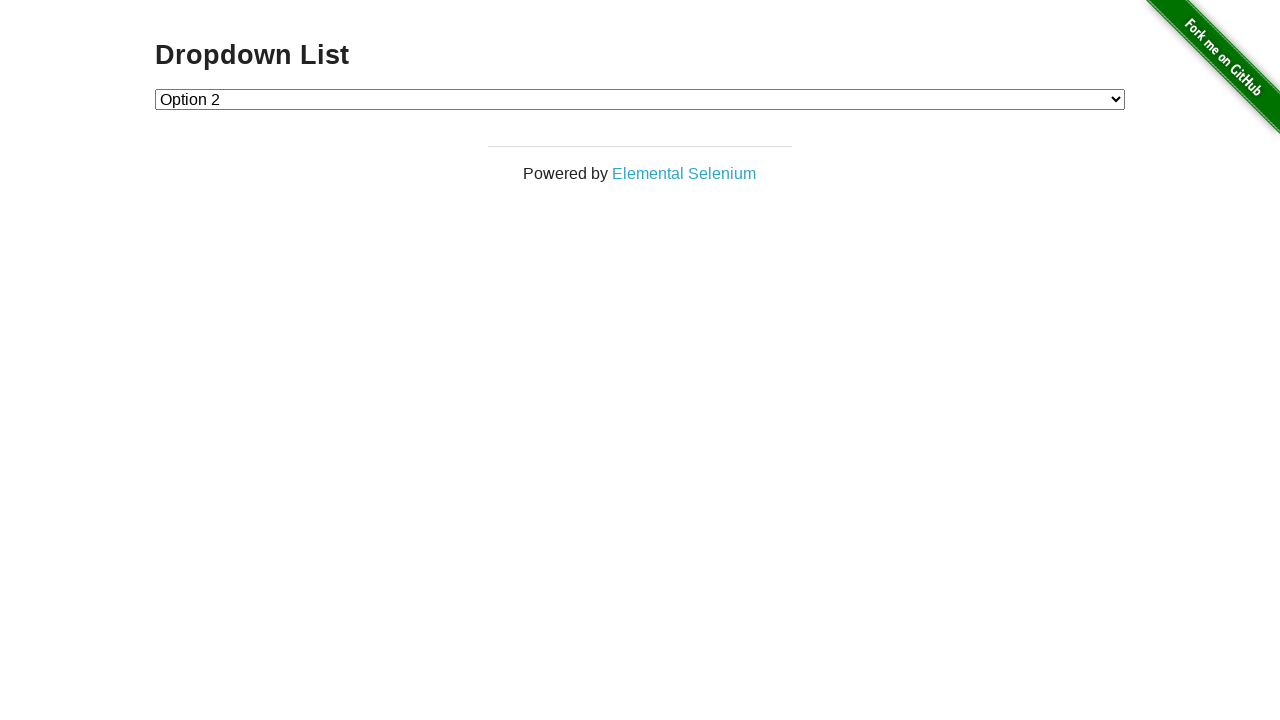

Selected dropdown option with value '1' on #dropdown
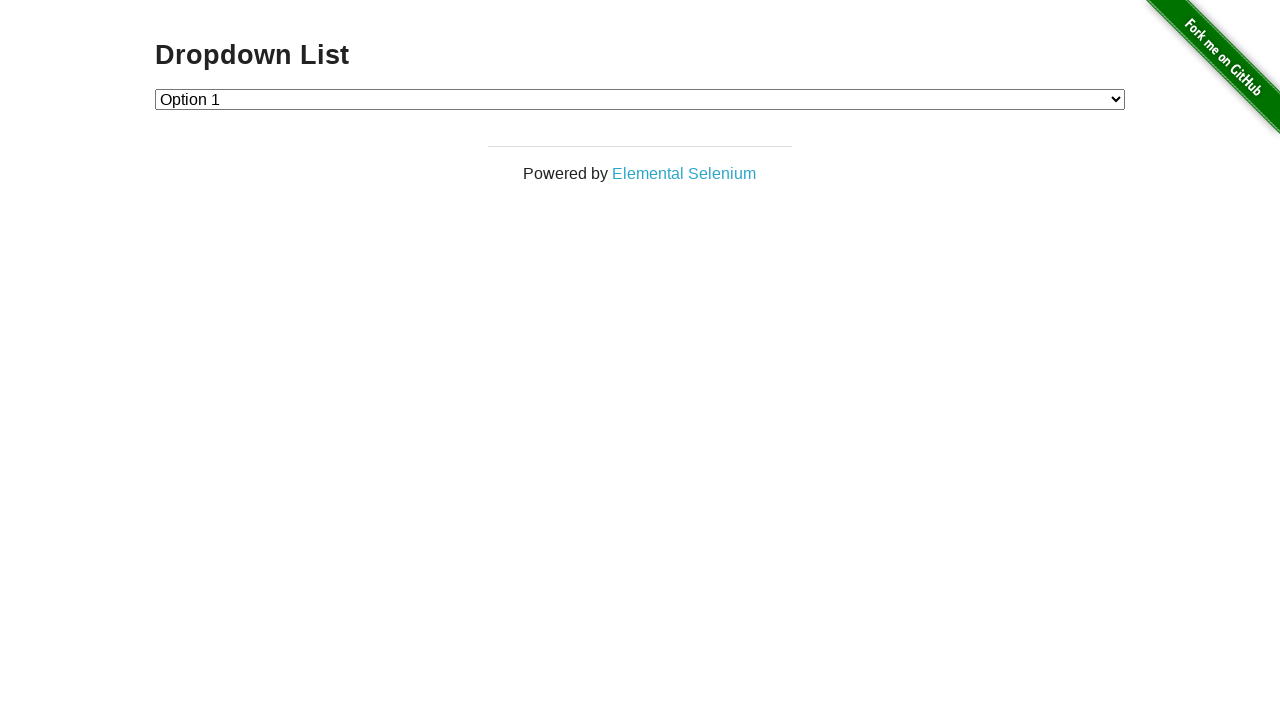

Selected dropdown option with value '2' on #dropdown
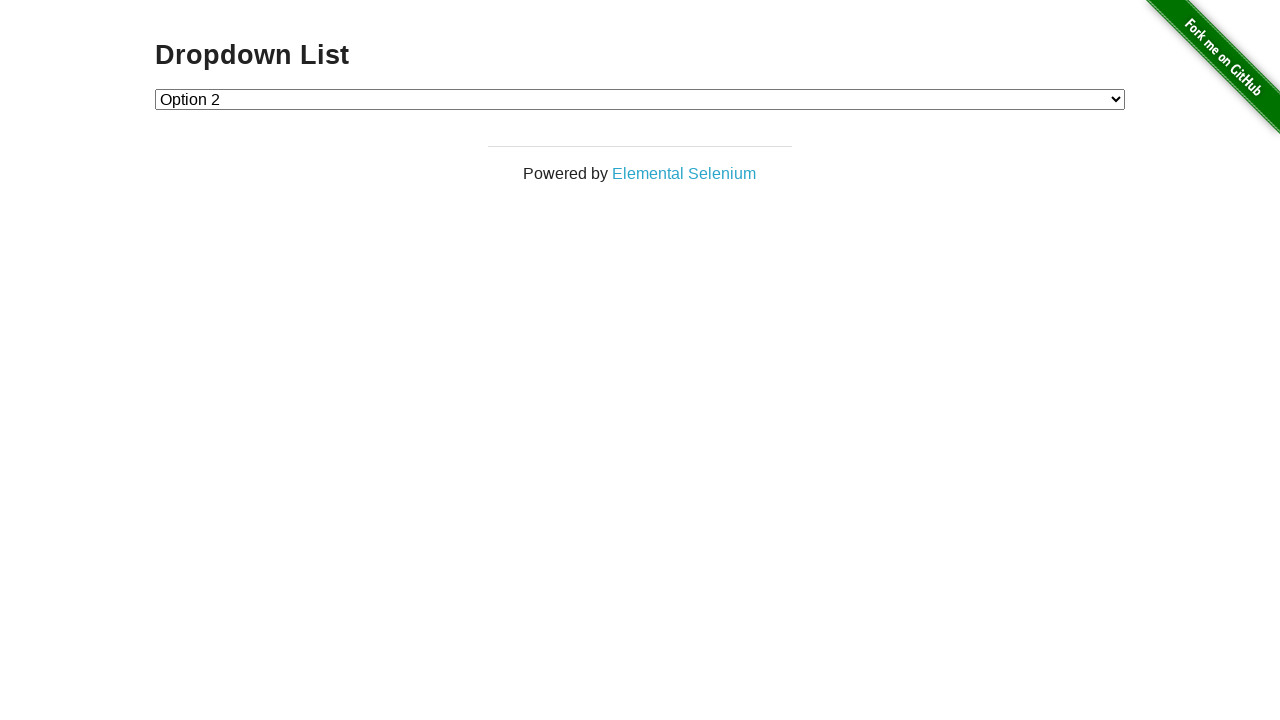

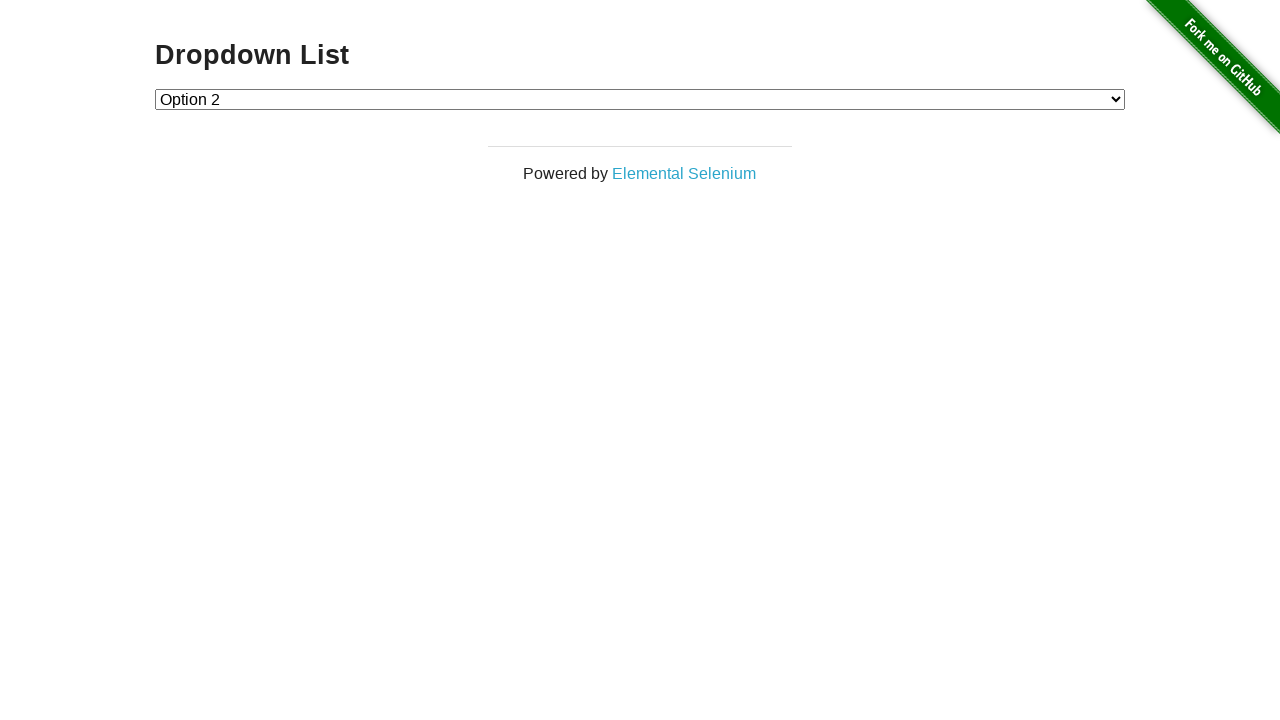